Tests screenshot functionality by capturing full page, element, and viewport screenshots of a web form

Starting URL: https://www.selenium.dev/selenium/web/web-form.html

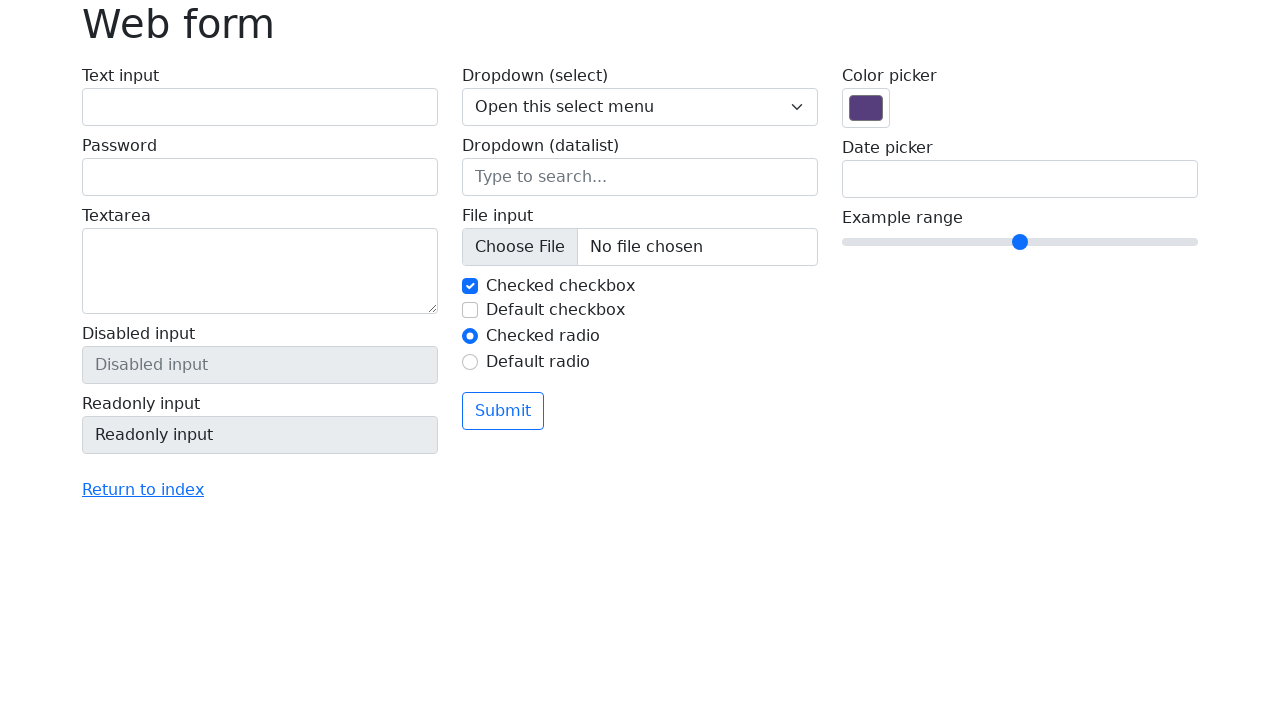

Clicked date picker input to open it at (1020, 179) on input[name='my-date']
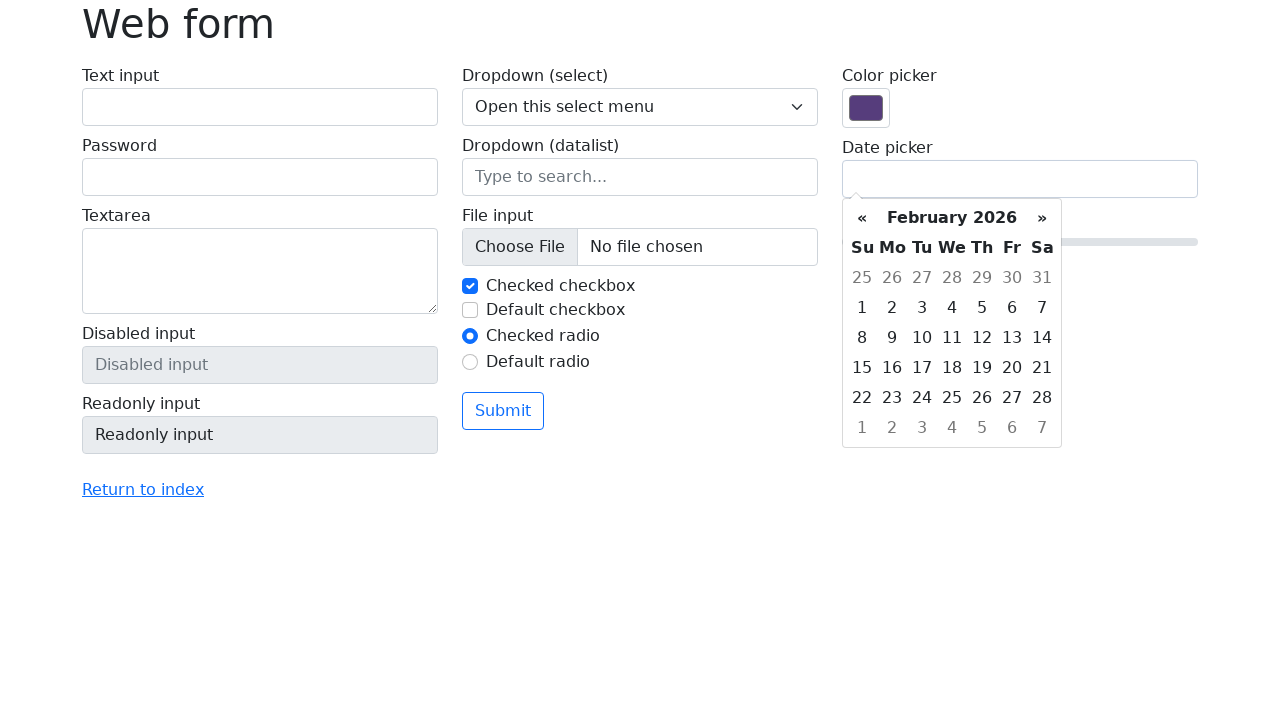

Datepicker became visible
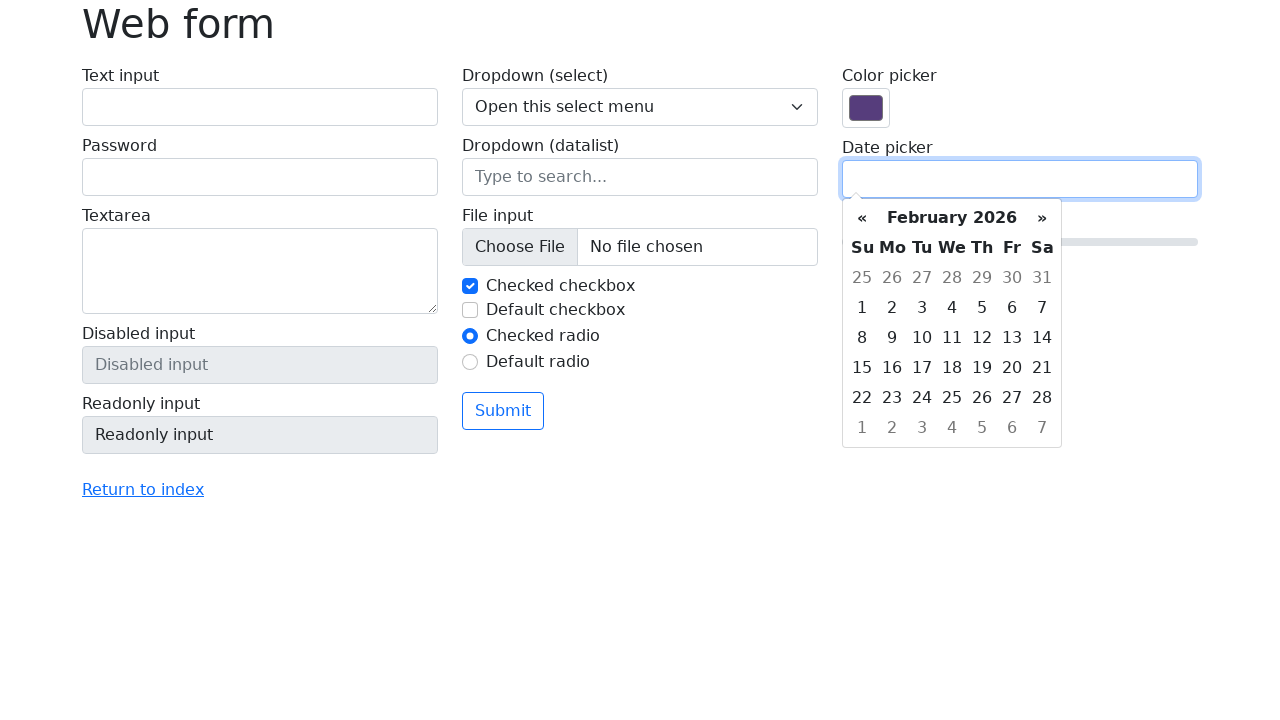

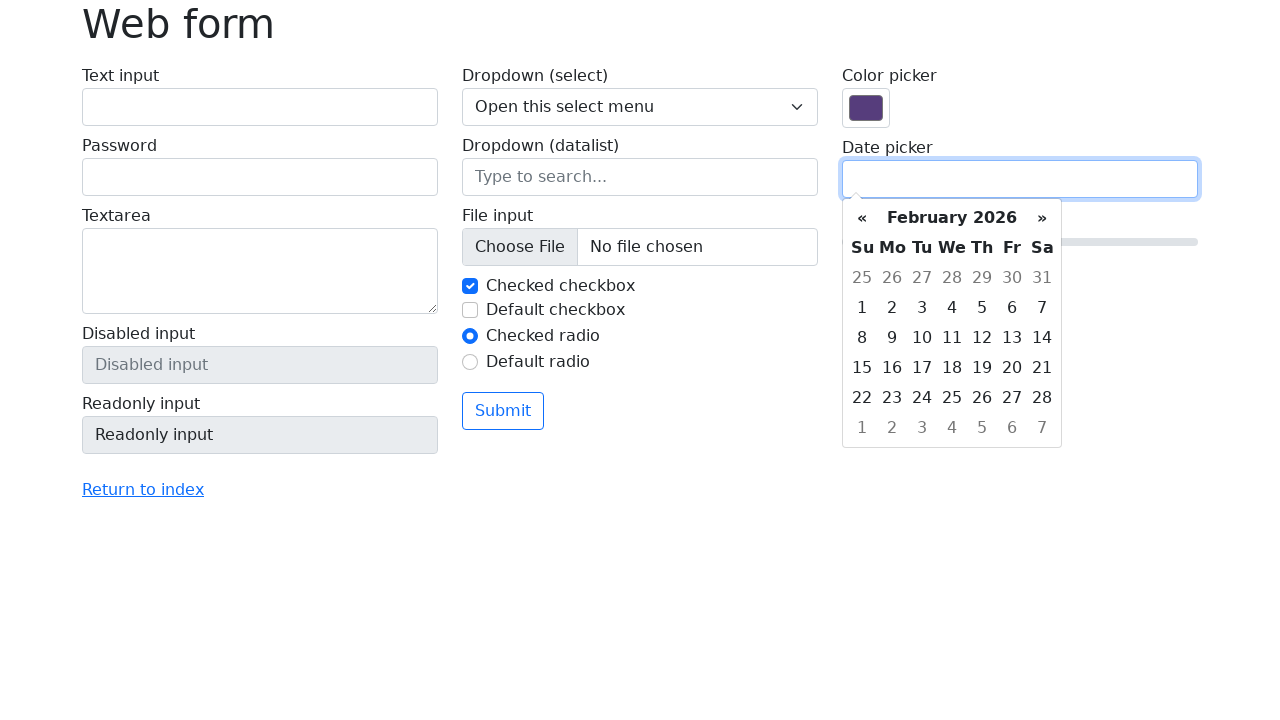